Navigates to a sports match page on Daum Sports and waits for the real-time timeline to become available, then verifies timeline events are displayed.

Starting URL: https://sports.daum.net/match/80074837

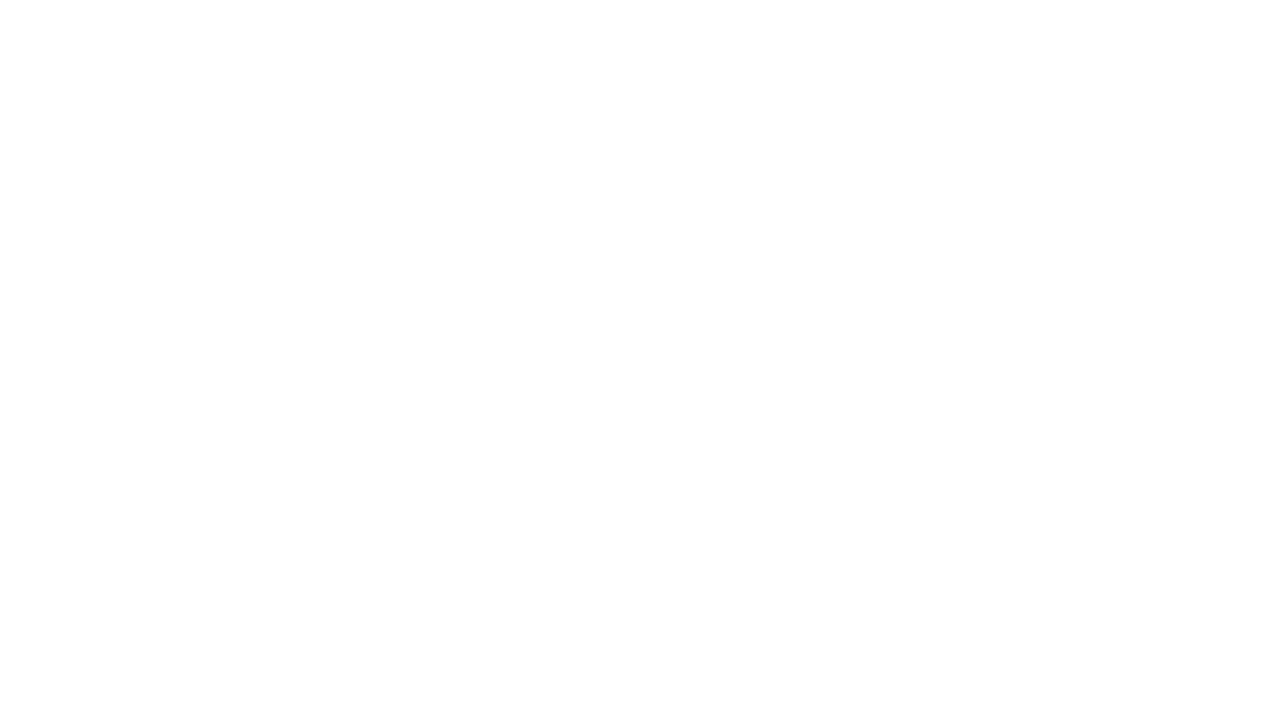

Waited for timeline container to appear
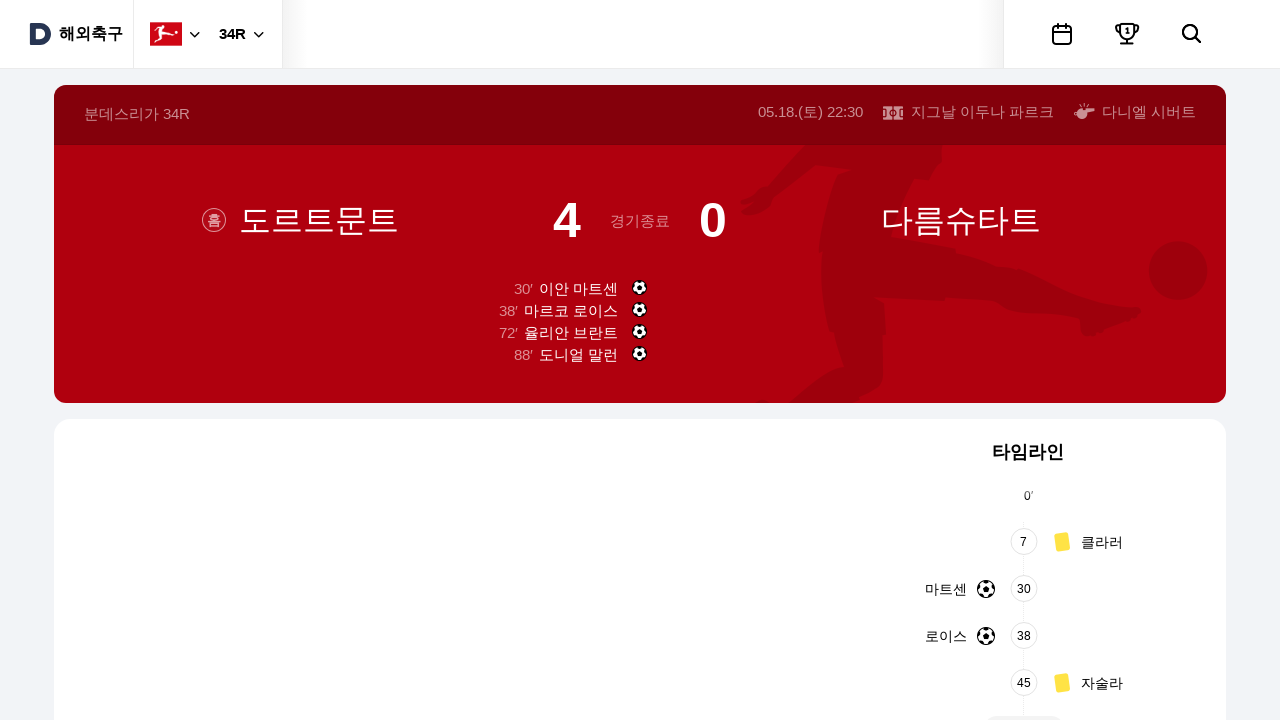

Waited for timeline list items to be present
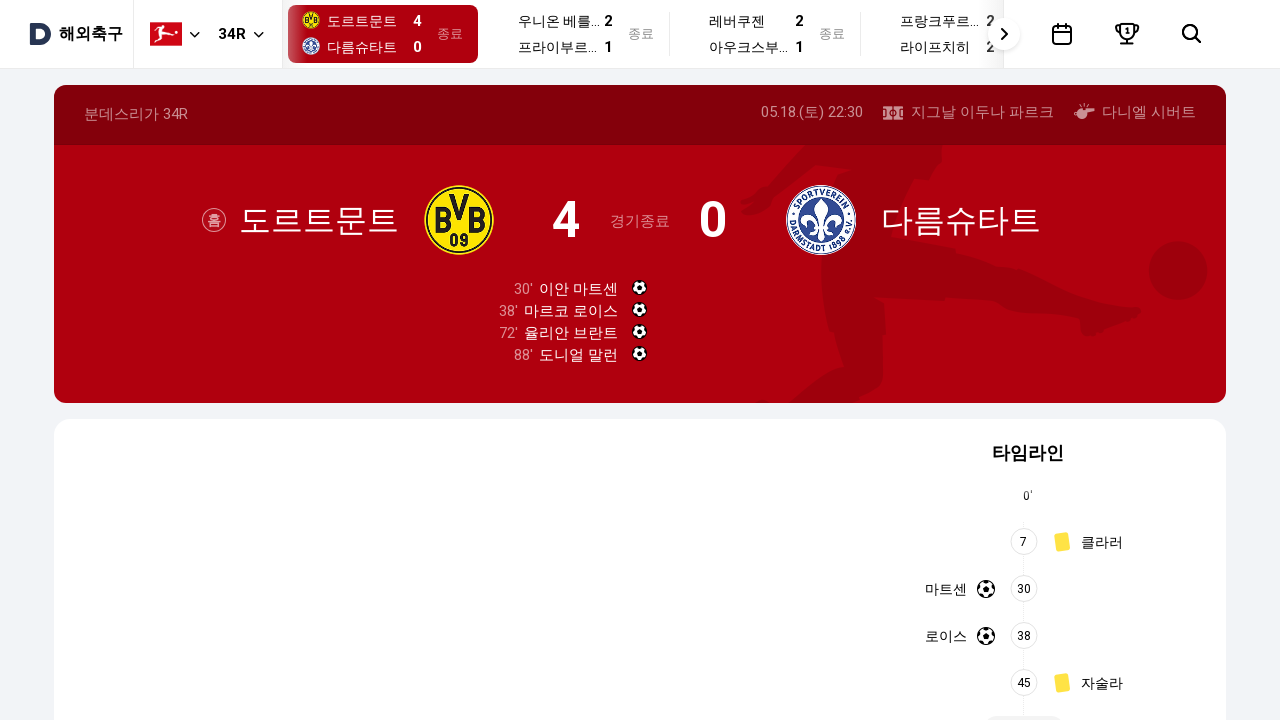

Located timeline event items
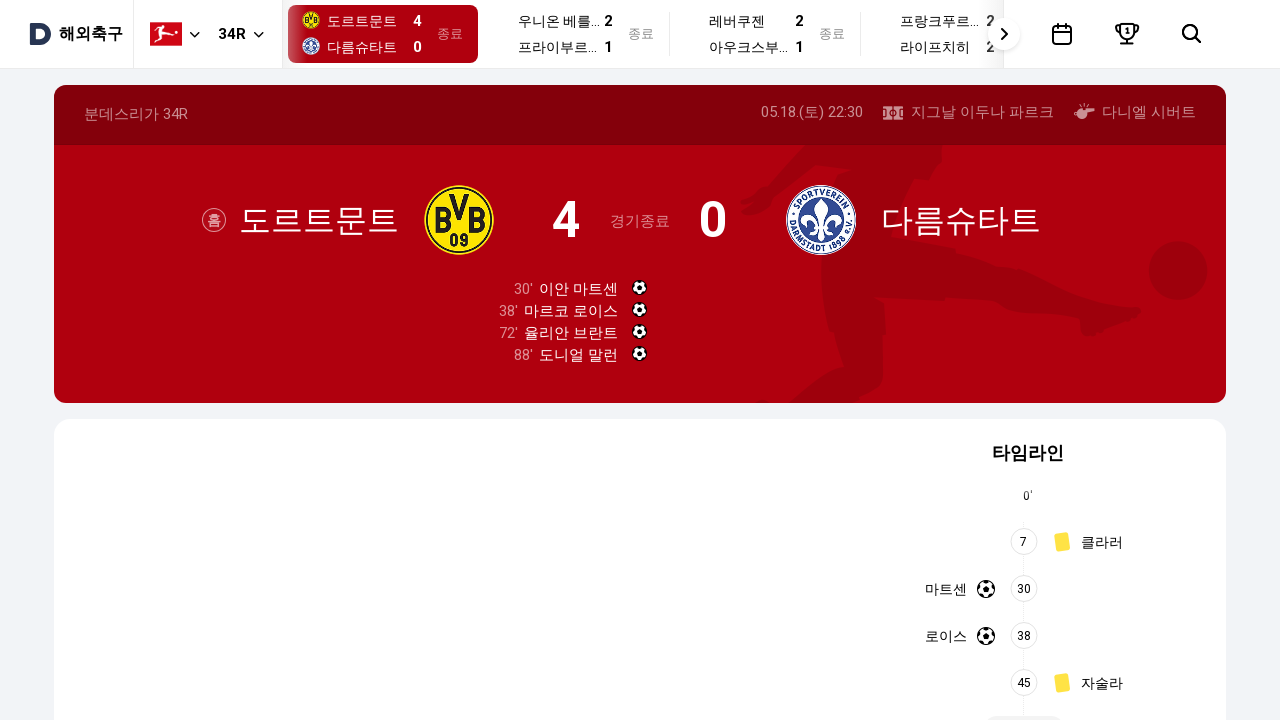

Verified first timeline event is visible
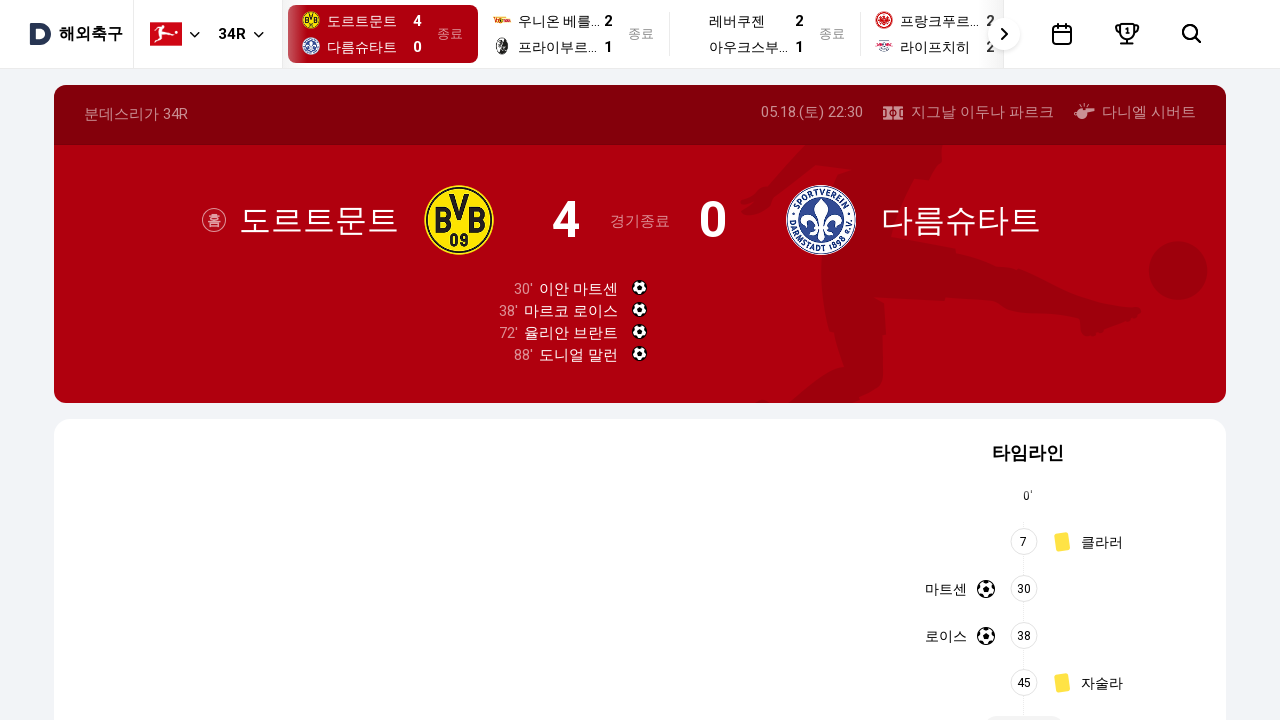

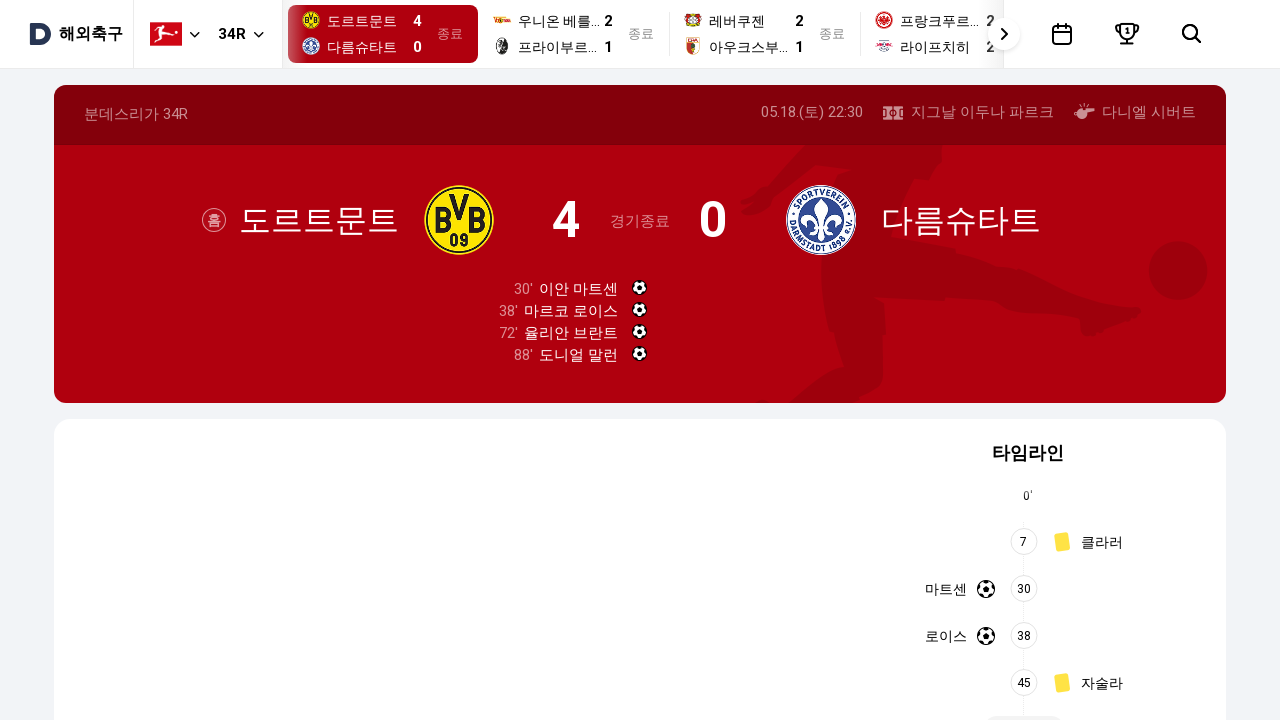